Tests jQuery UI datepicker functionality by opening the datepicker, navigating to the next month, and selecting a specific date

Starting URL: https://jqueryui.com/datepicker/

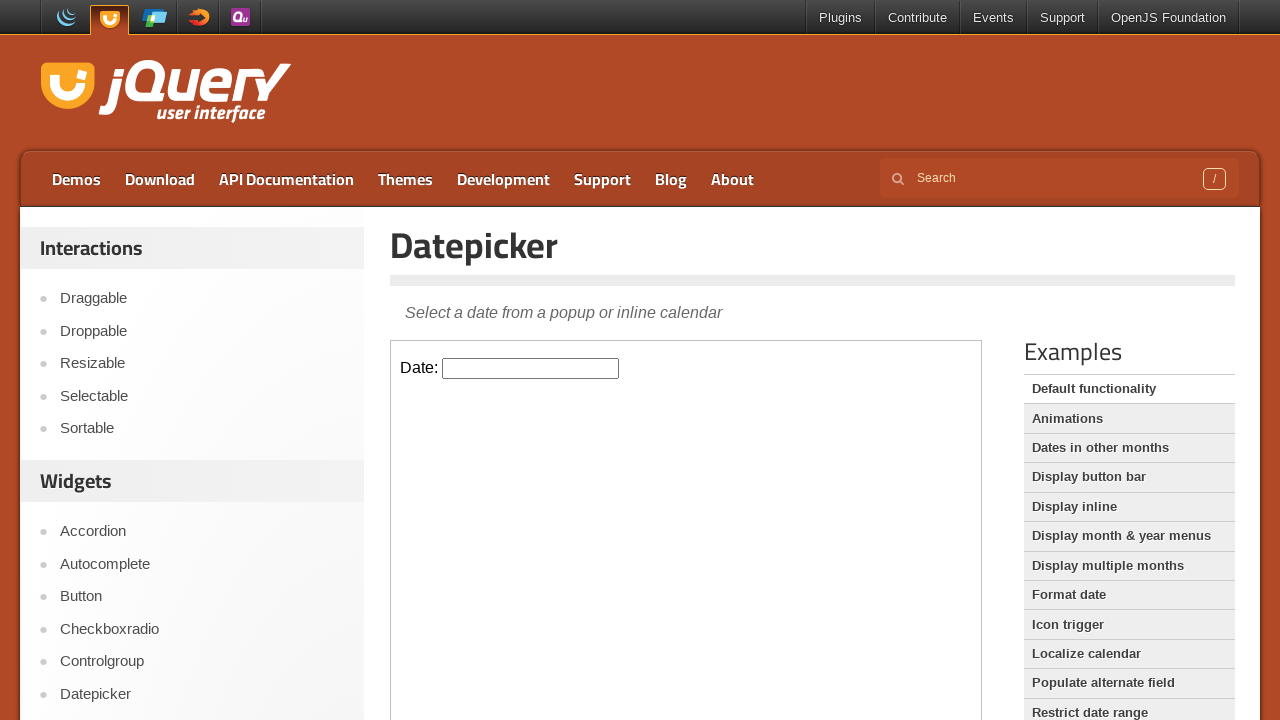

Located and switched to datepicker demo iframe
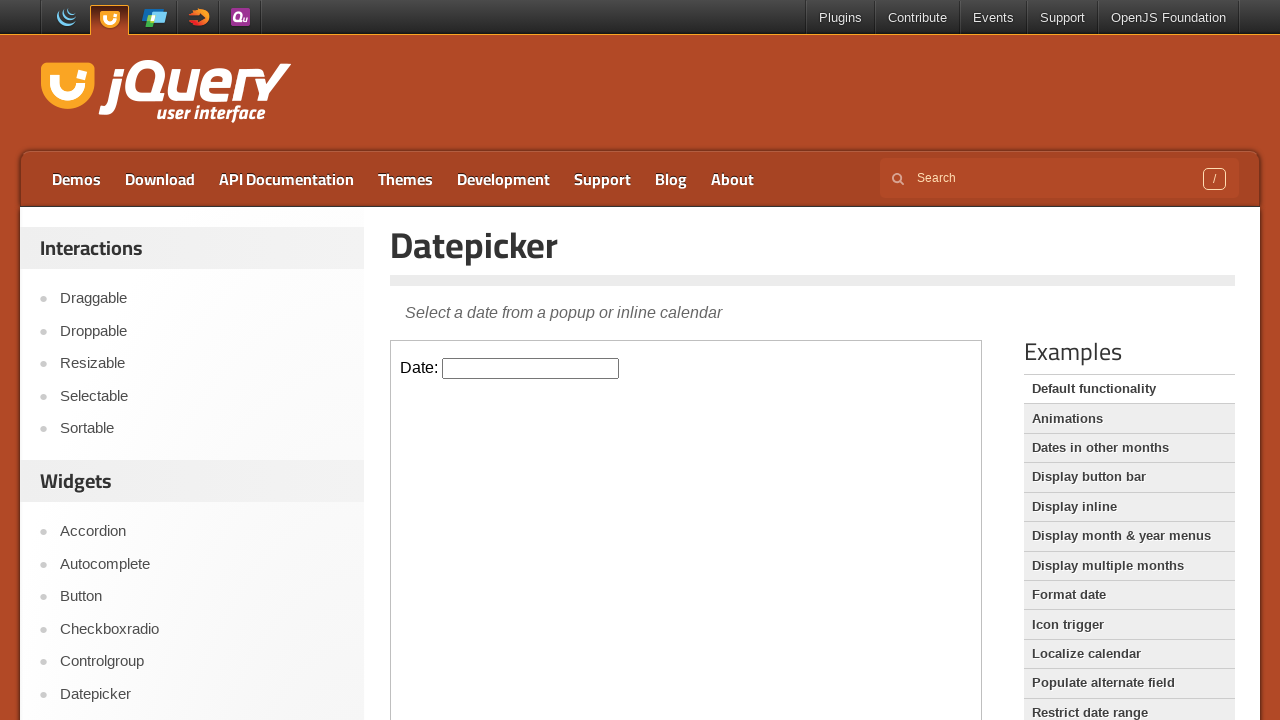

Clicked datepicker input field to open calendar at (531, 368) on iframe >> nth=0 >> internal:control=enter-frame >> input#datepicker
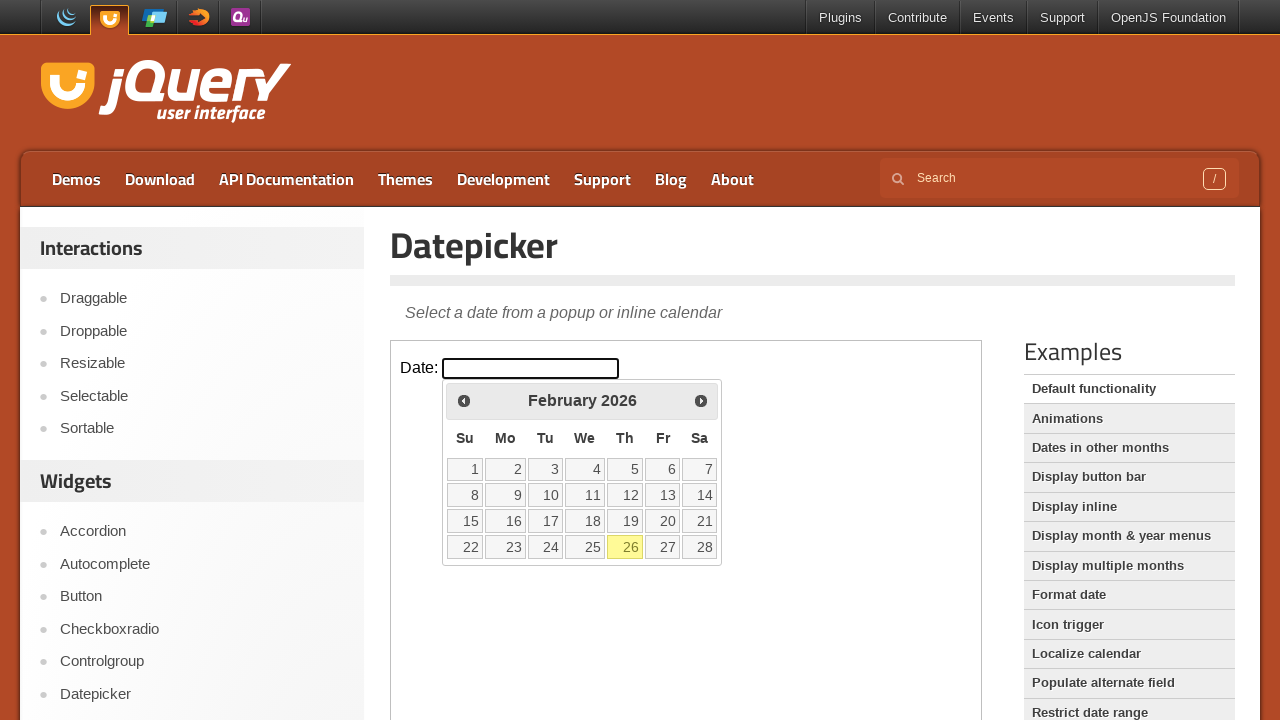

Clicked Next button to navigate to next month at (701, 400) on iframe >> nth=0 >> internal:control=enter-frame >> a[title='Next']
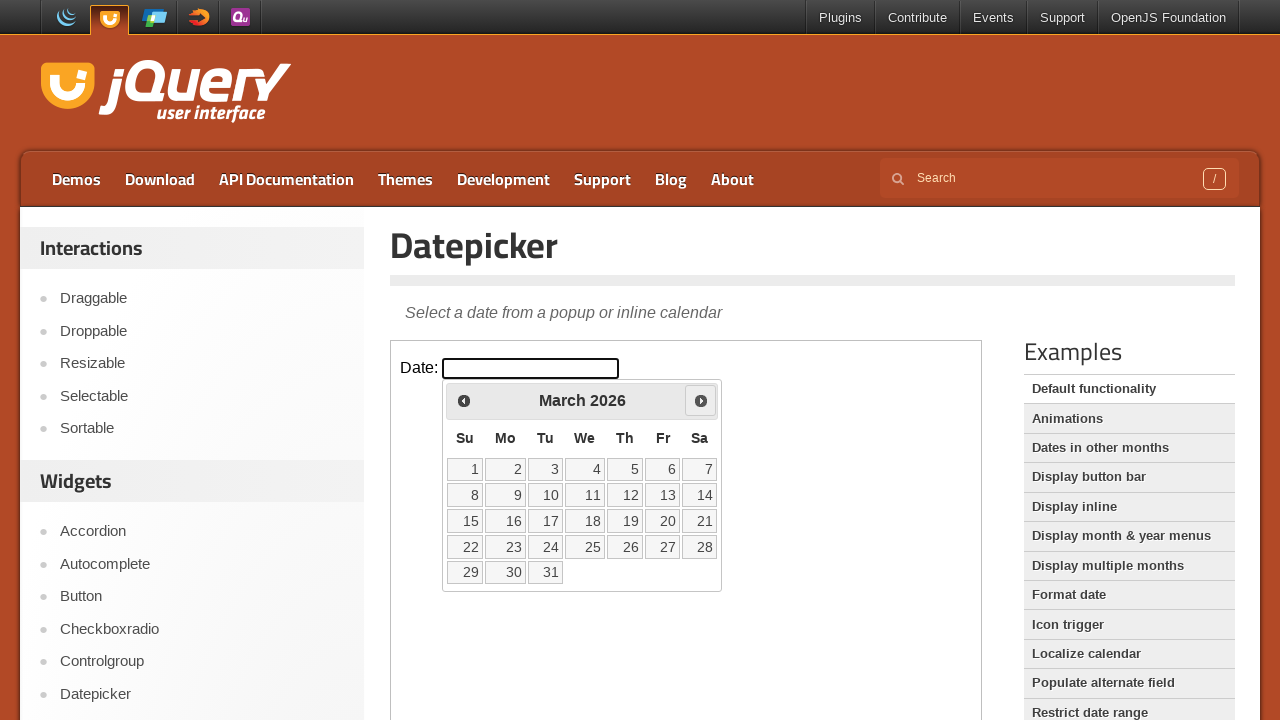

Selected the 22nd day from the calendar at (465, 547) on iframe >> nth=0 >> internal:control=enter-frame >> a.ui-state-default >> interna
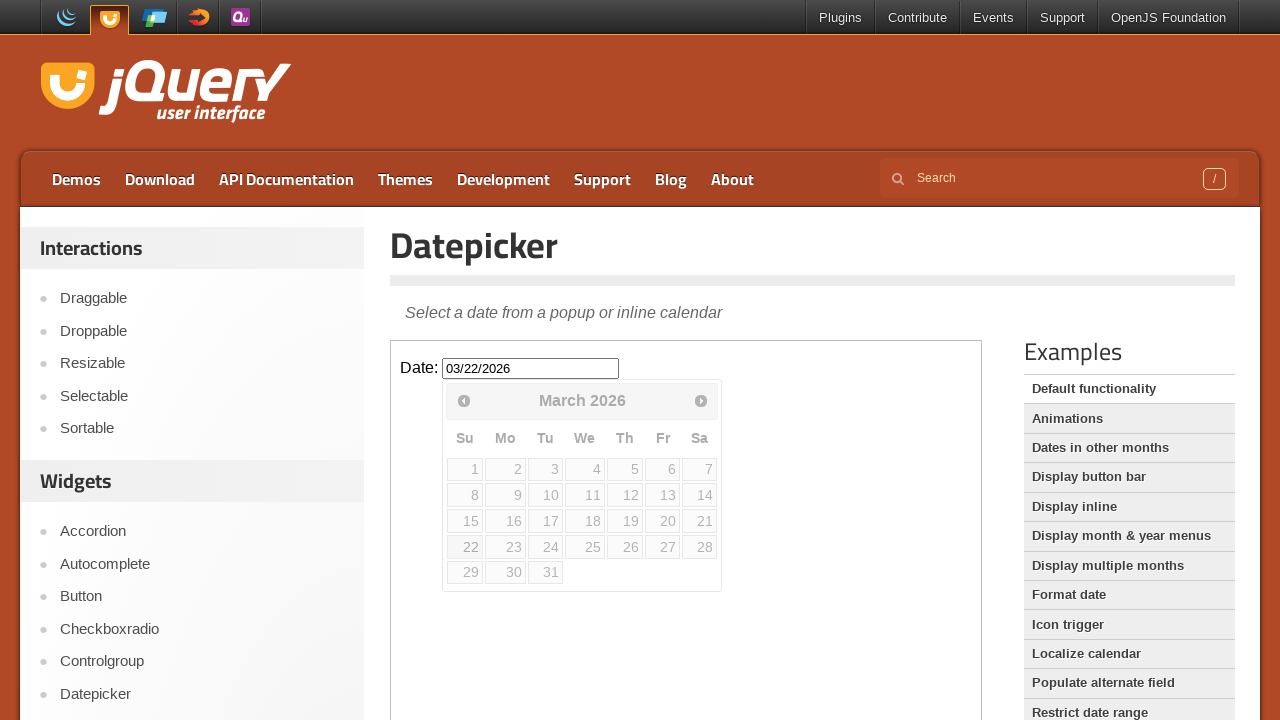

Retrieved selected date value: 03/22/2026
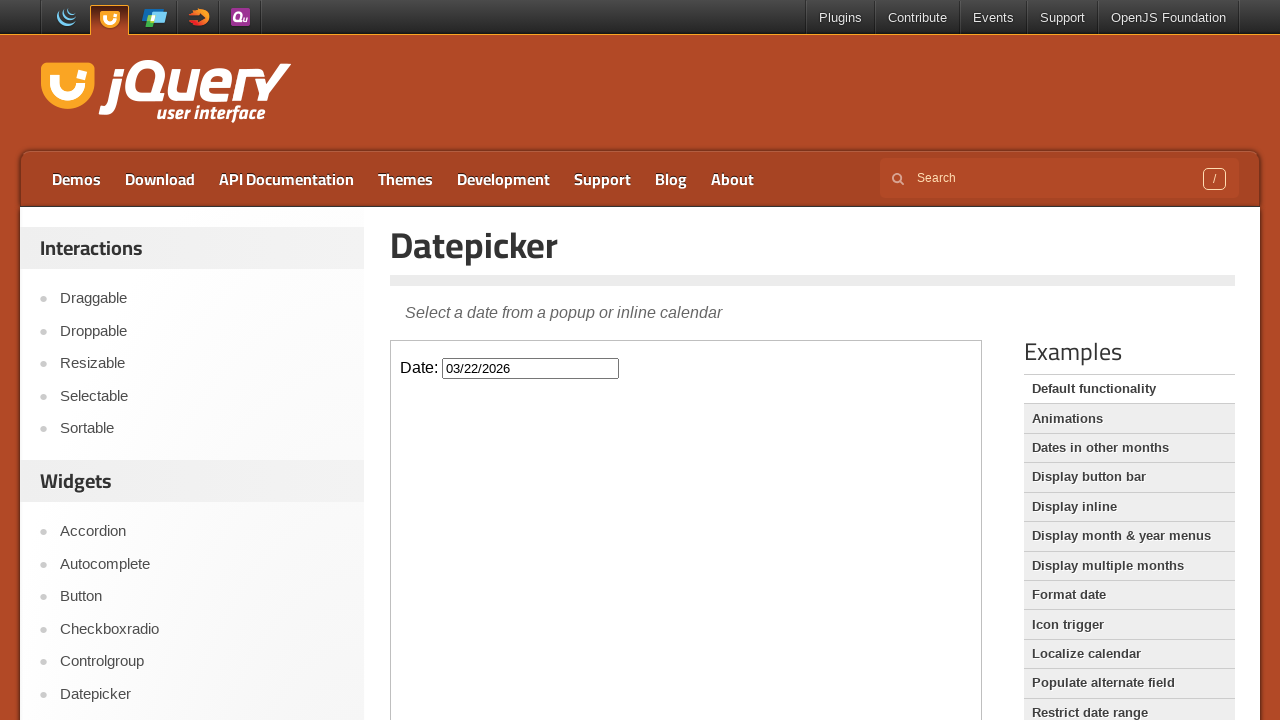

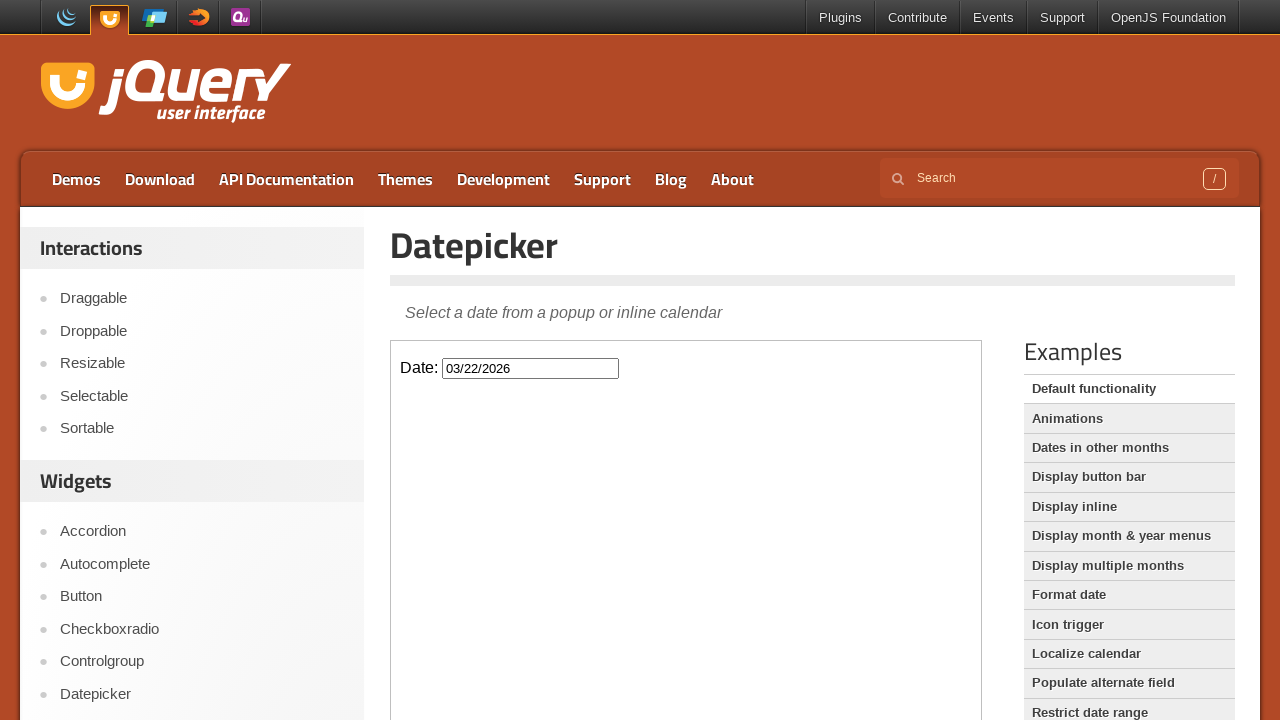